Tests a calculator demo by entering two numbers (10 and 15), clicking the Go button, and verifying the result shows 25

Starting URL: http://juliemr.github.io/protractor-demo/

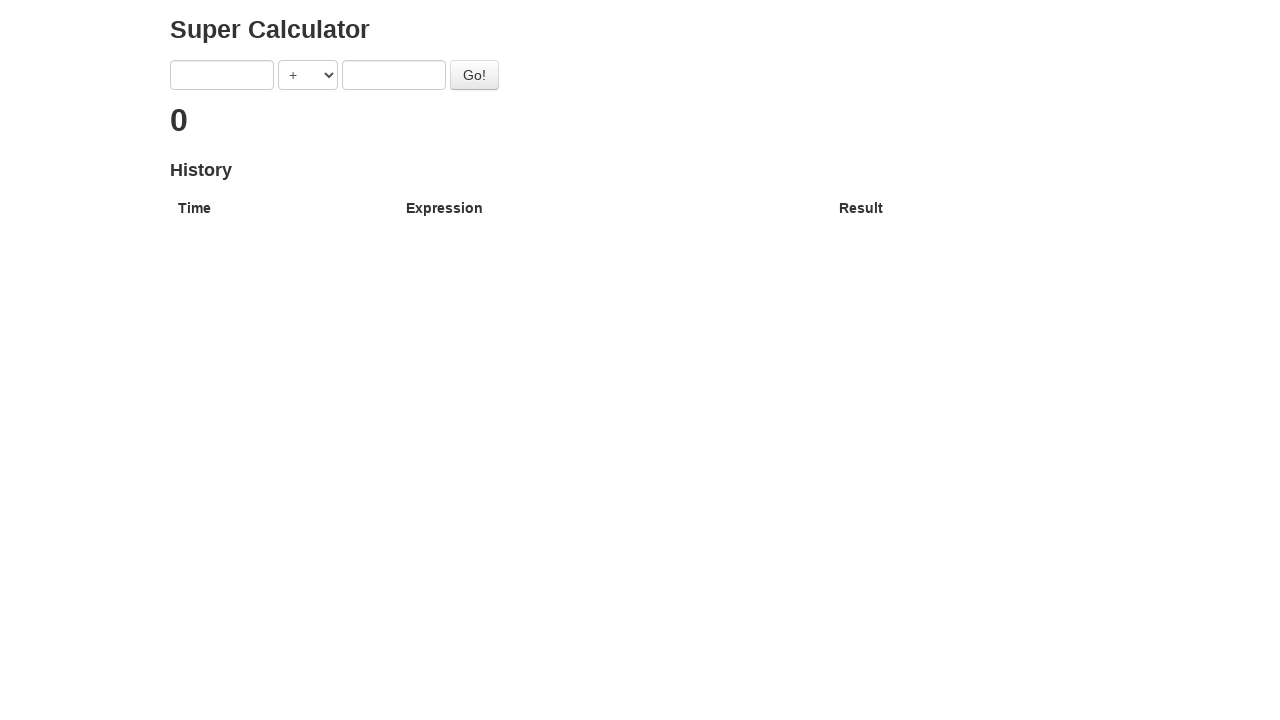

Entered first number '10' in calculator on input[ng-model='first']
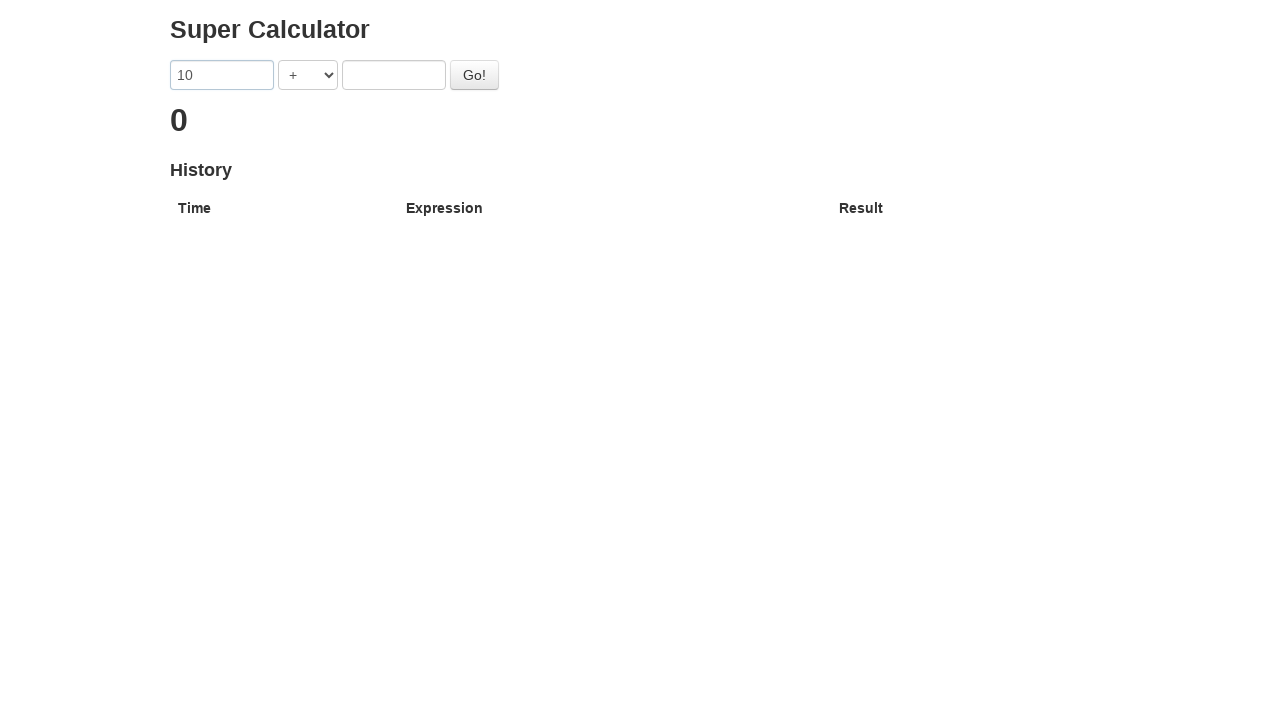

Entered second number '15' in calculator on input[ng-model='second']
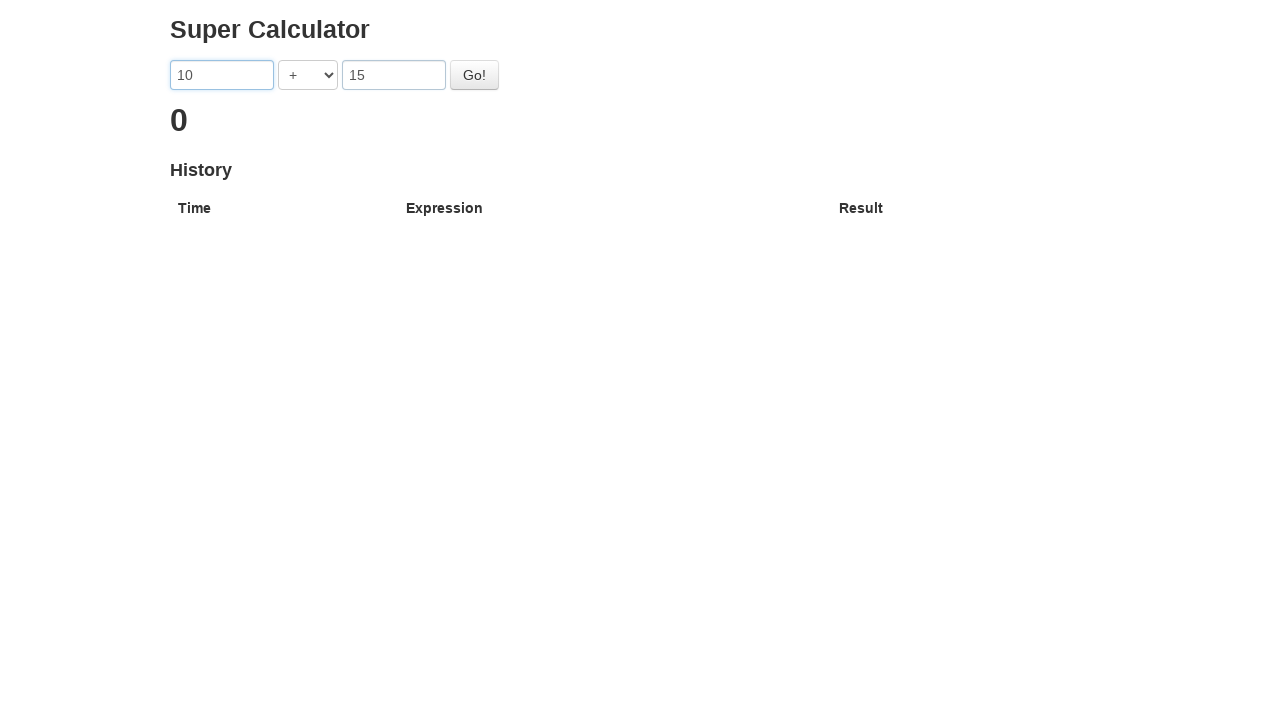

Clicked the Go button to calculate at (474, 75) on #gobutton
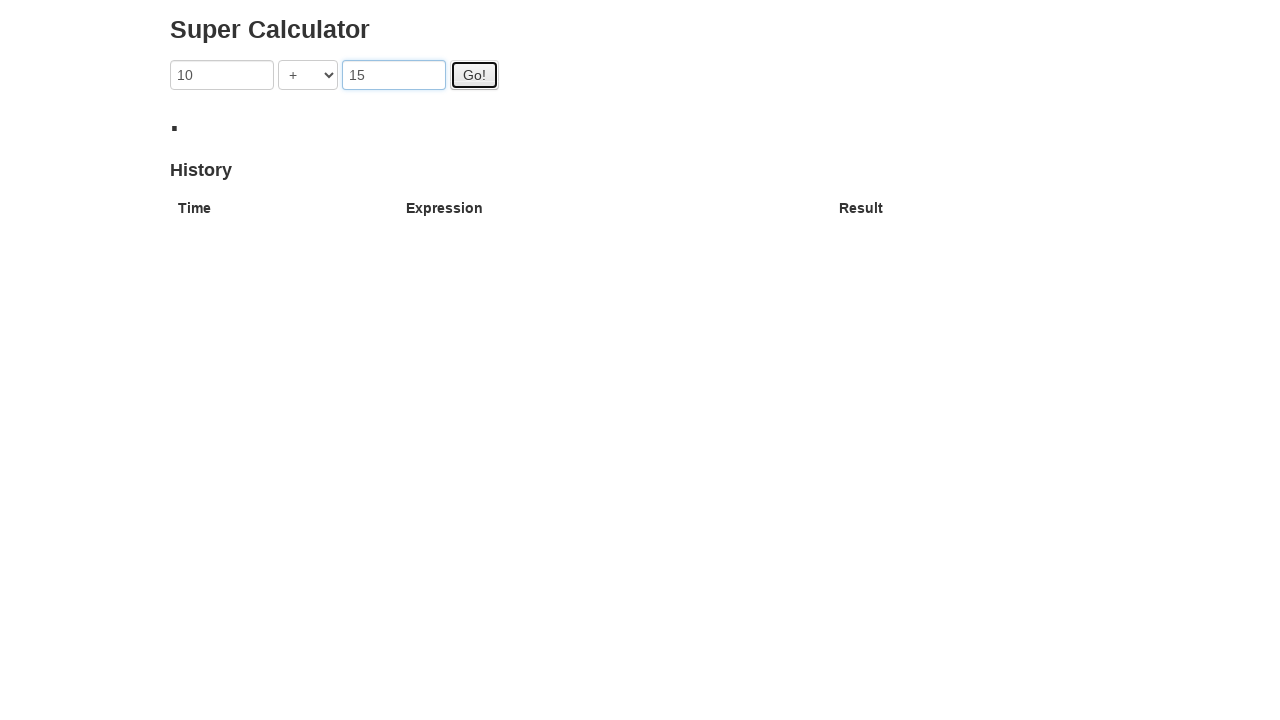

Verified result displays '25' as expected
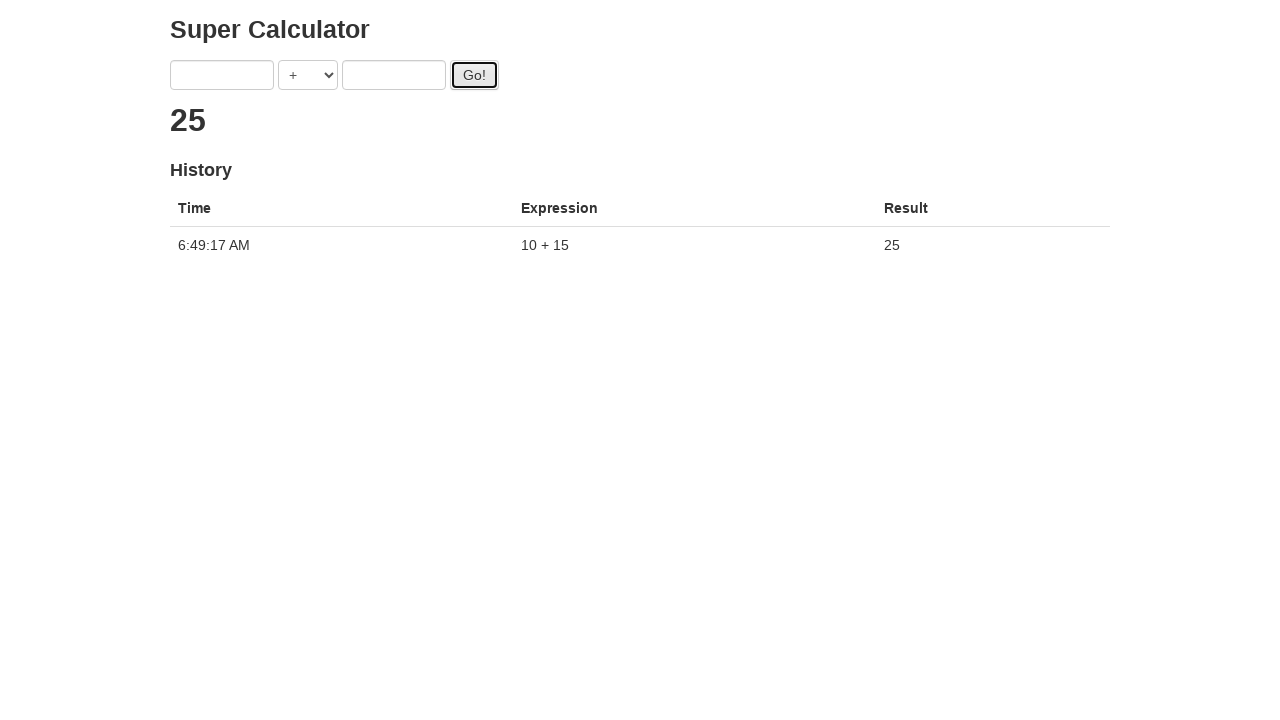

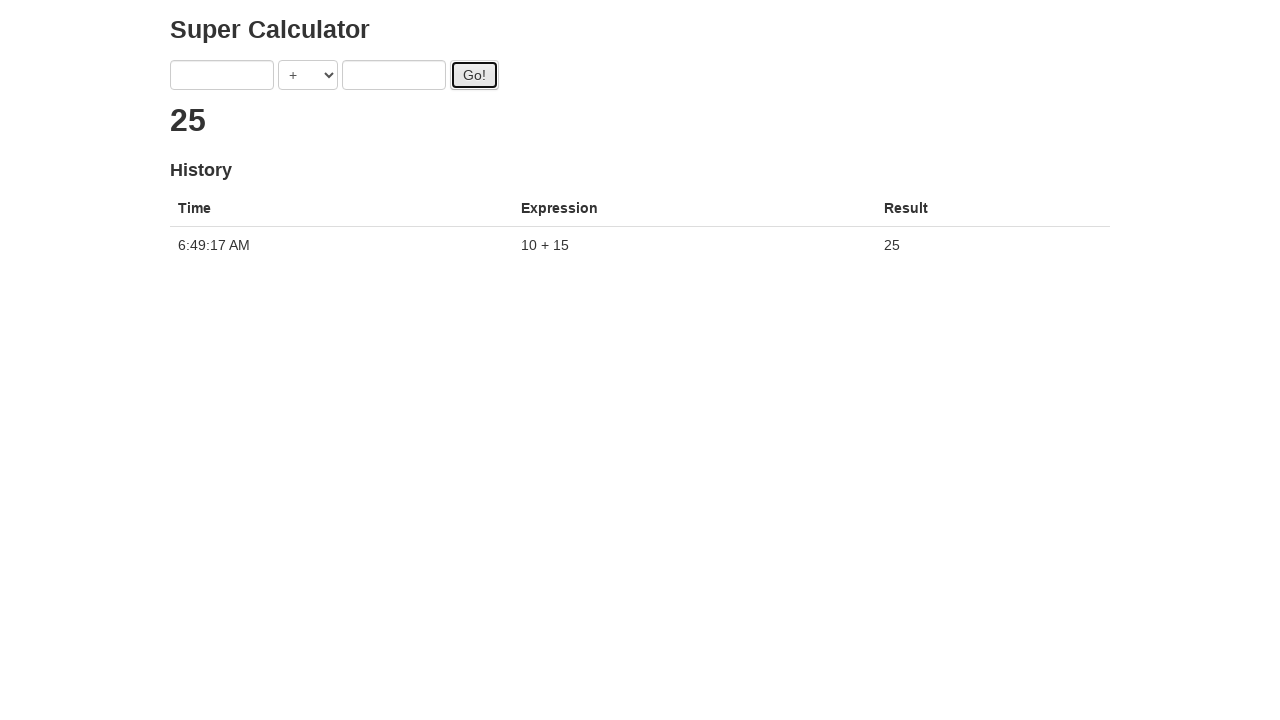